Tests link navigation by verifying the current URL, clicking on a homepage link, and verifying navigation to the homepage URL.

Starting URL: https://kristinek.github.io/site/examples/actions

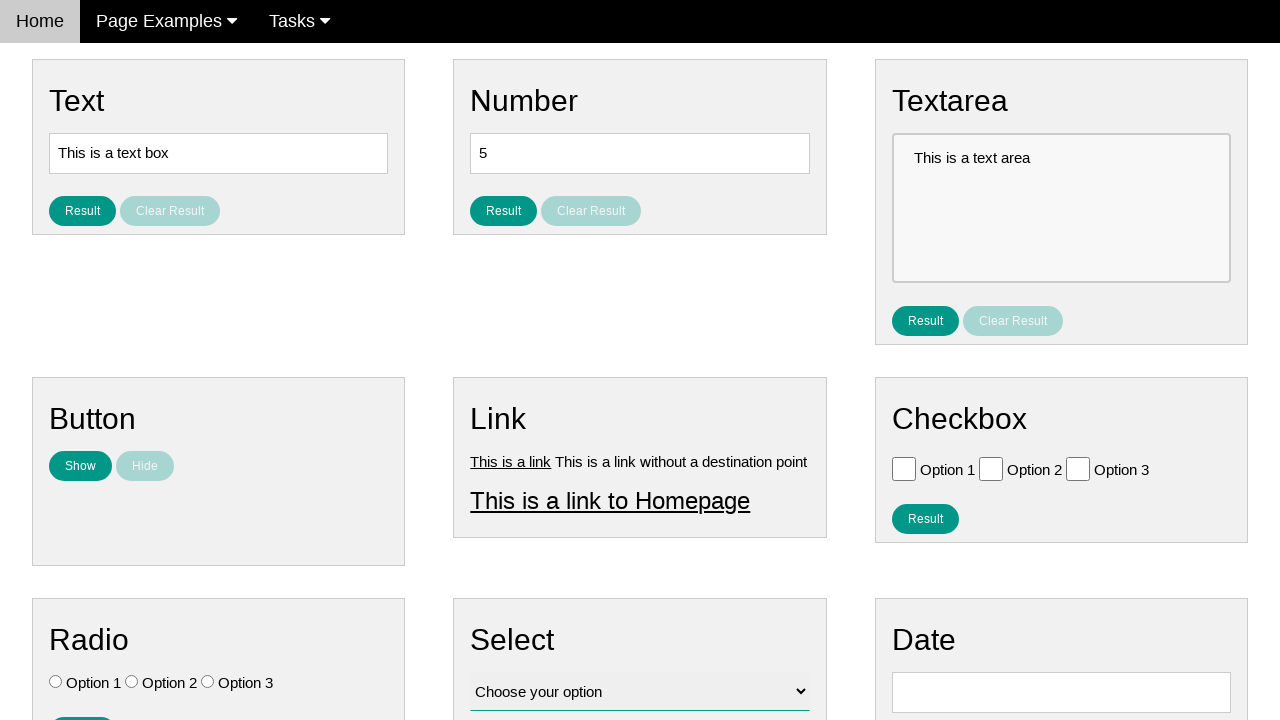

Verified current URL is the actions page
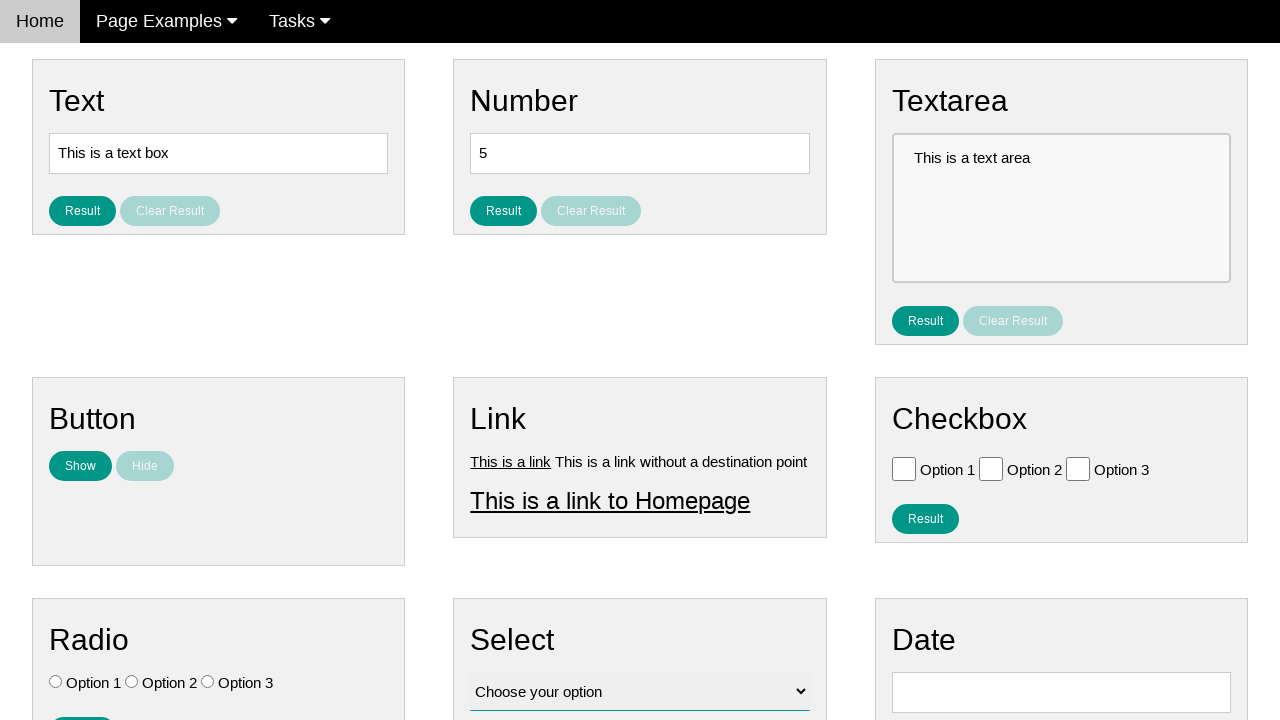

Clicked on the homepage link at (610, 500) on #homepage_link
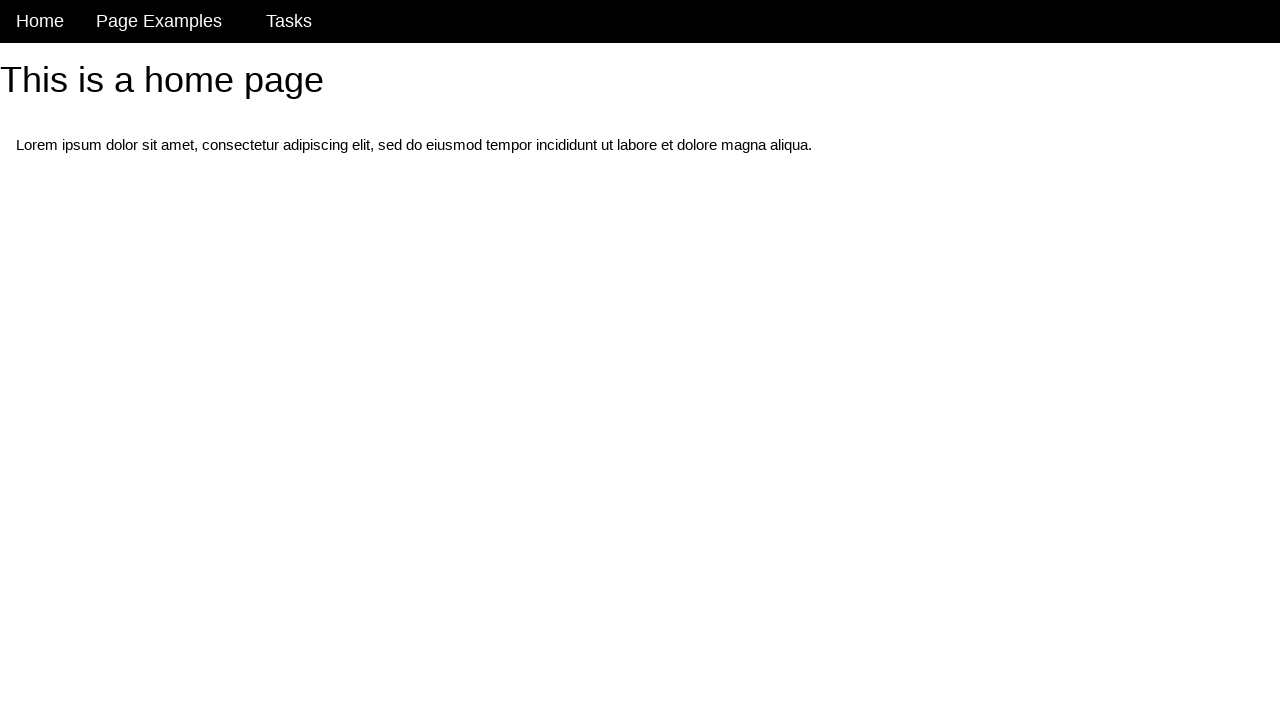

Navigation to homepage completed
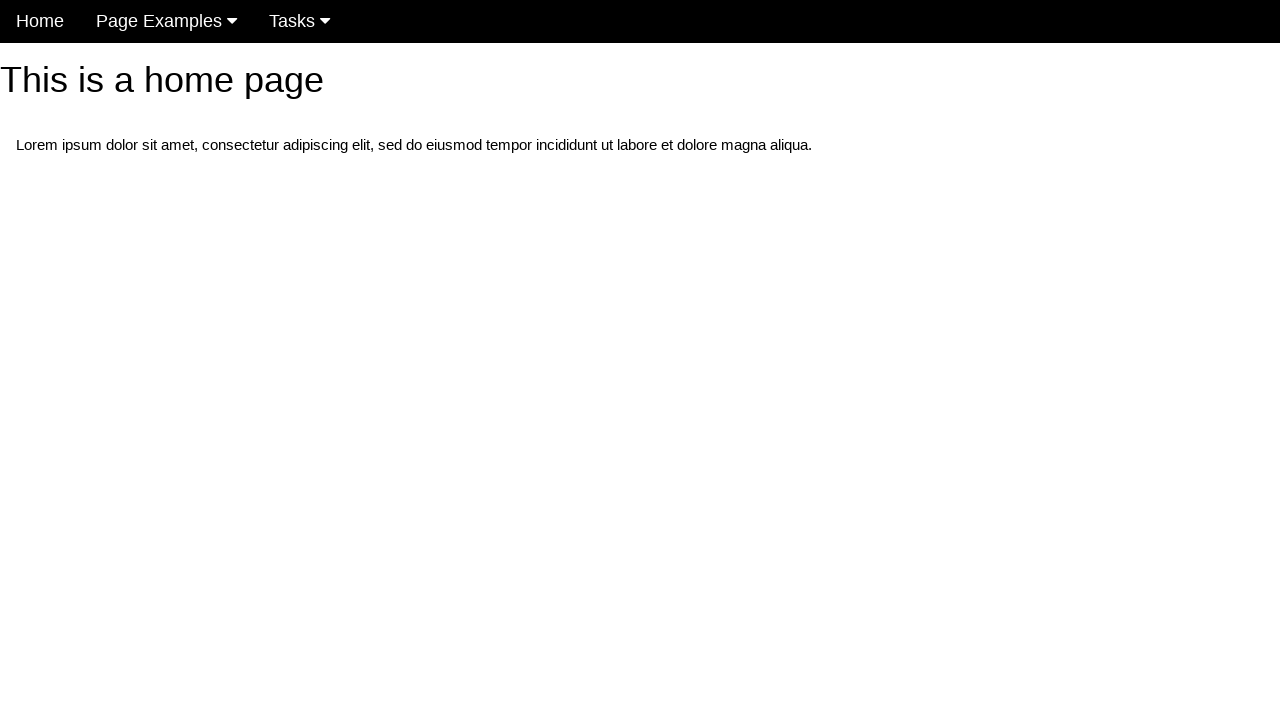

Verified current URL is no longer the actions page
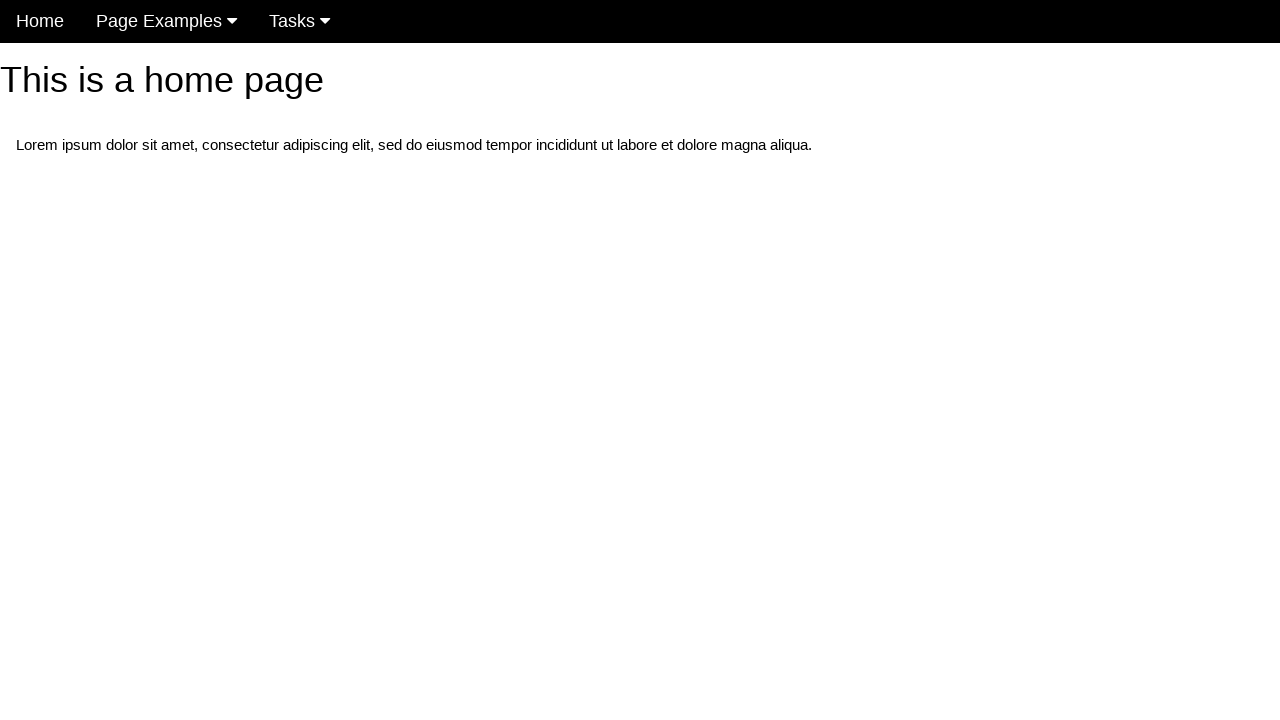

Verified current URL is the homepage
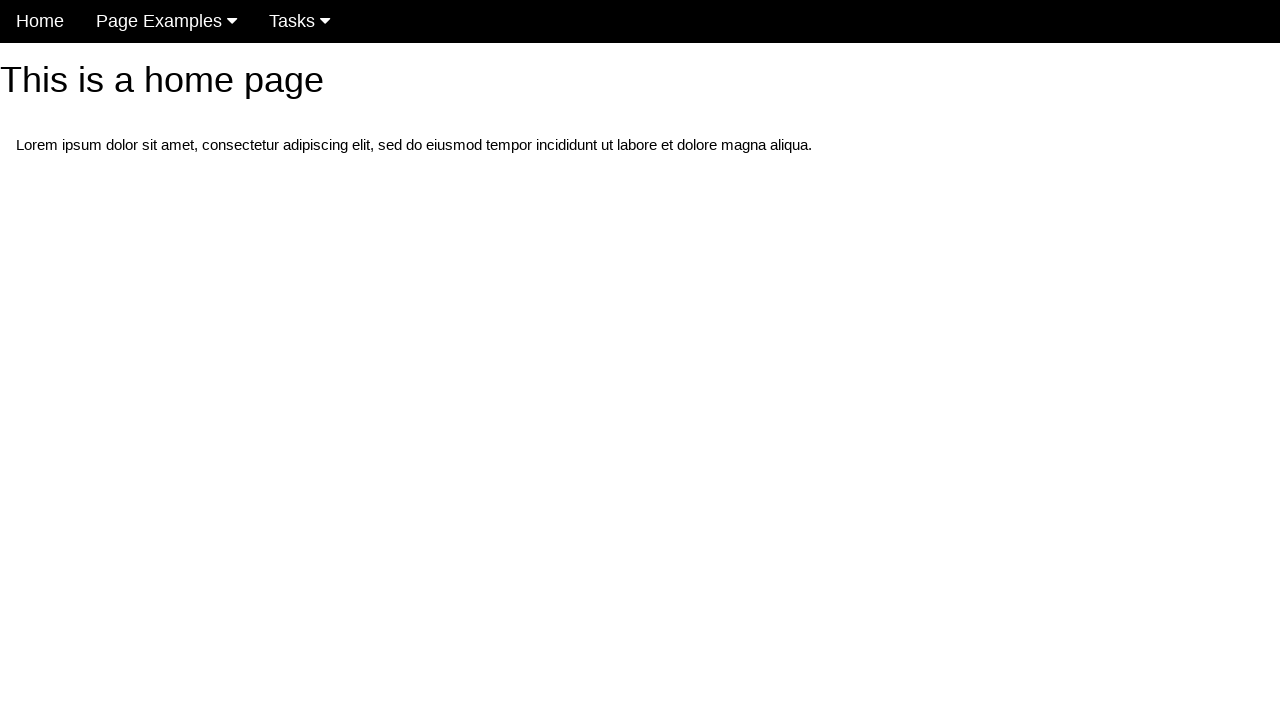

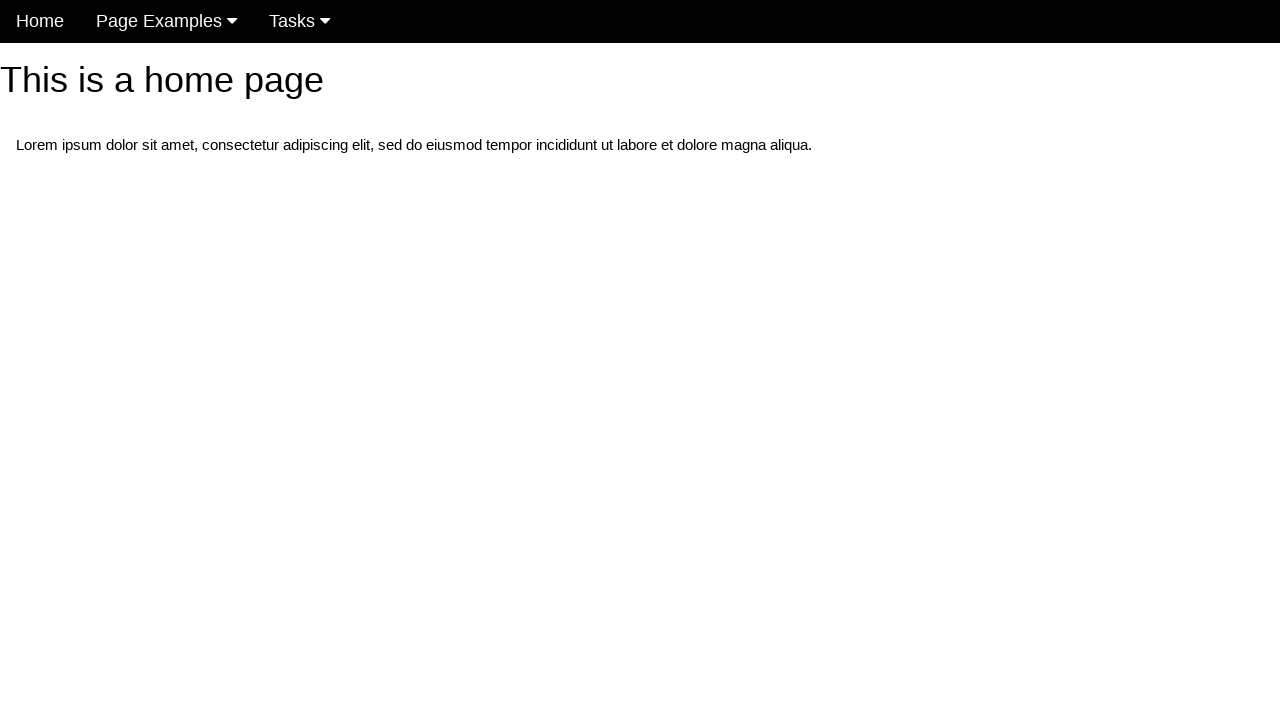